Tests filling a username field and submitting a form, then verifies the submitted value is displayed

Starting URL: https://testpages.eviltester.com/styled/basic-html-form-test.html

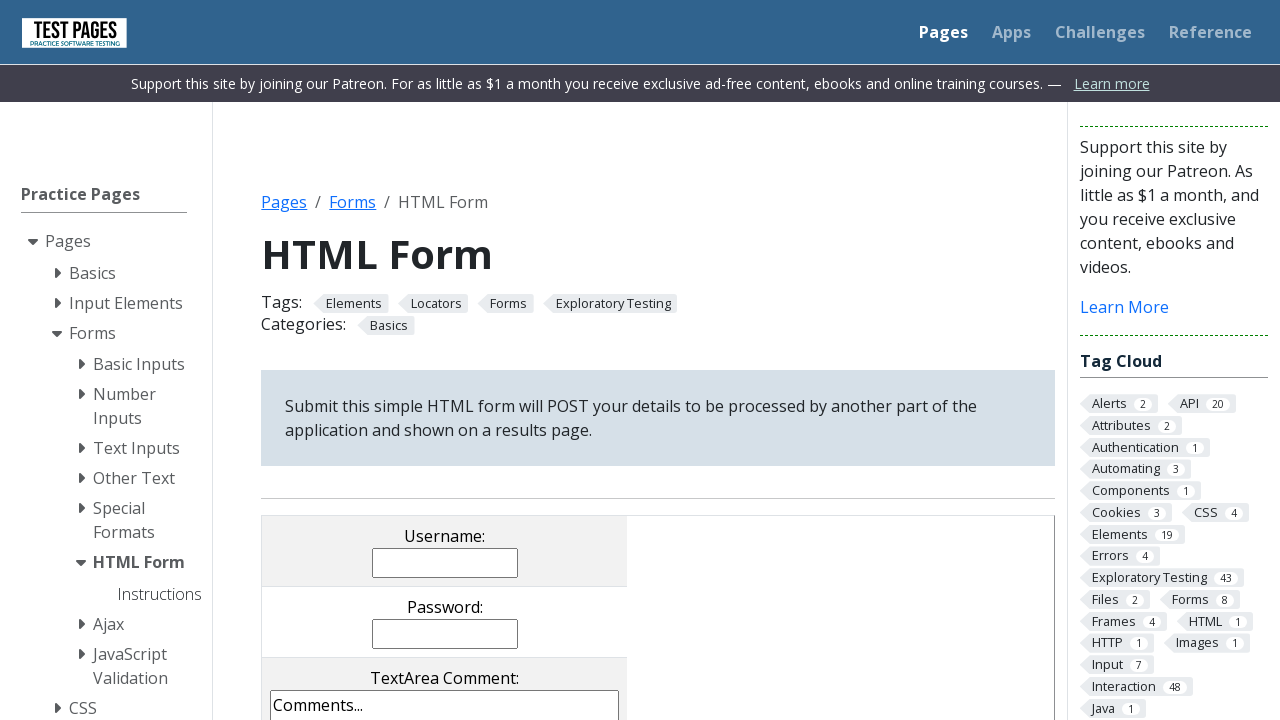

Filled username field with 'Evgeniia' on input[name='username']
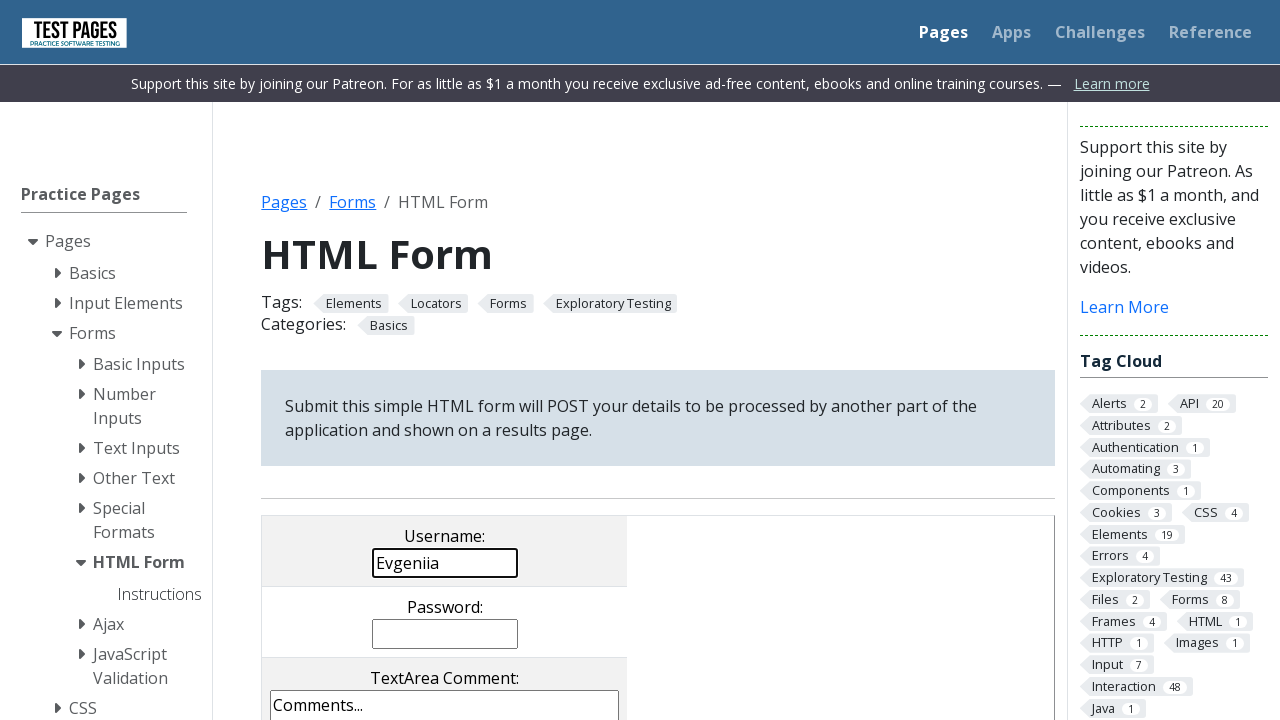

Clicked submit button at (504, 360) on input[value='submit']
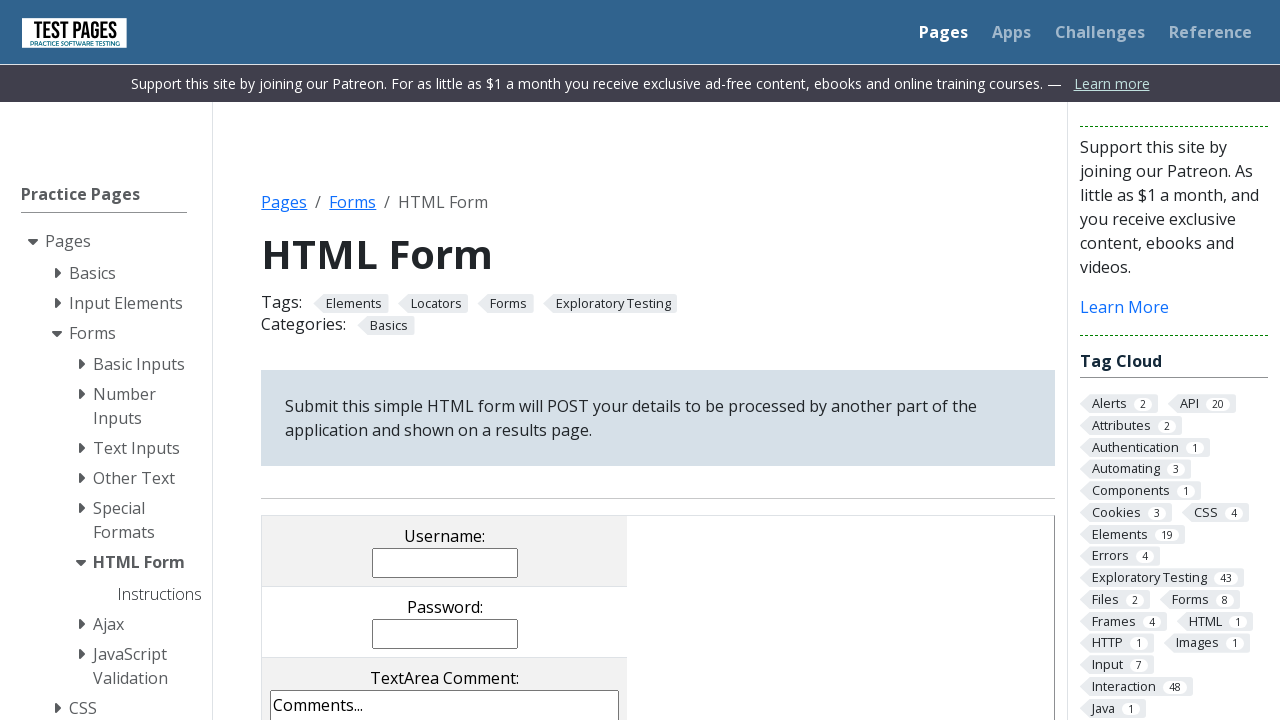

Username result field loaded and verified
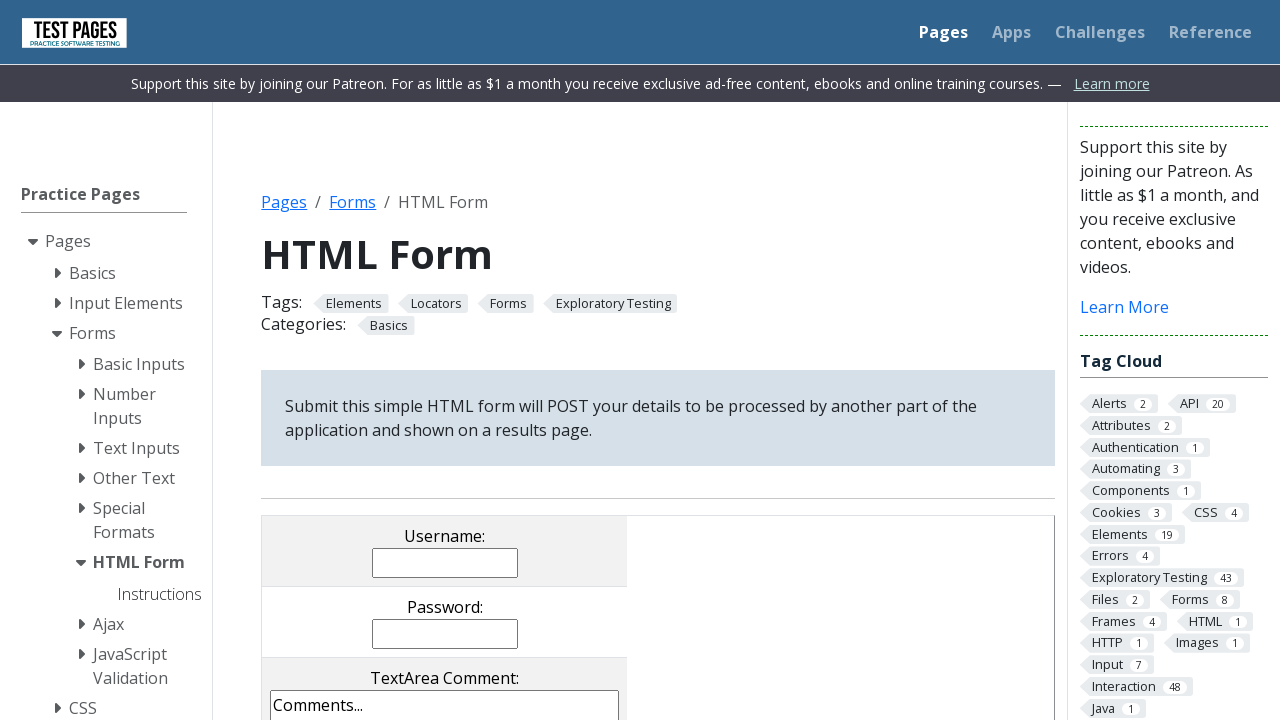

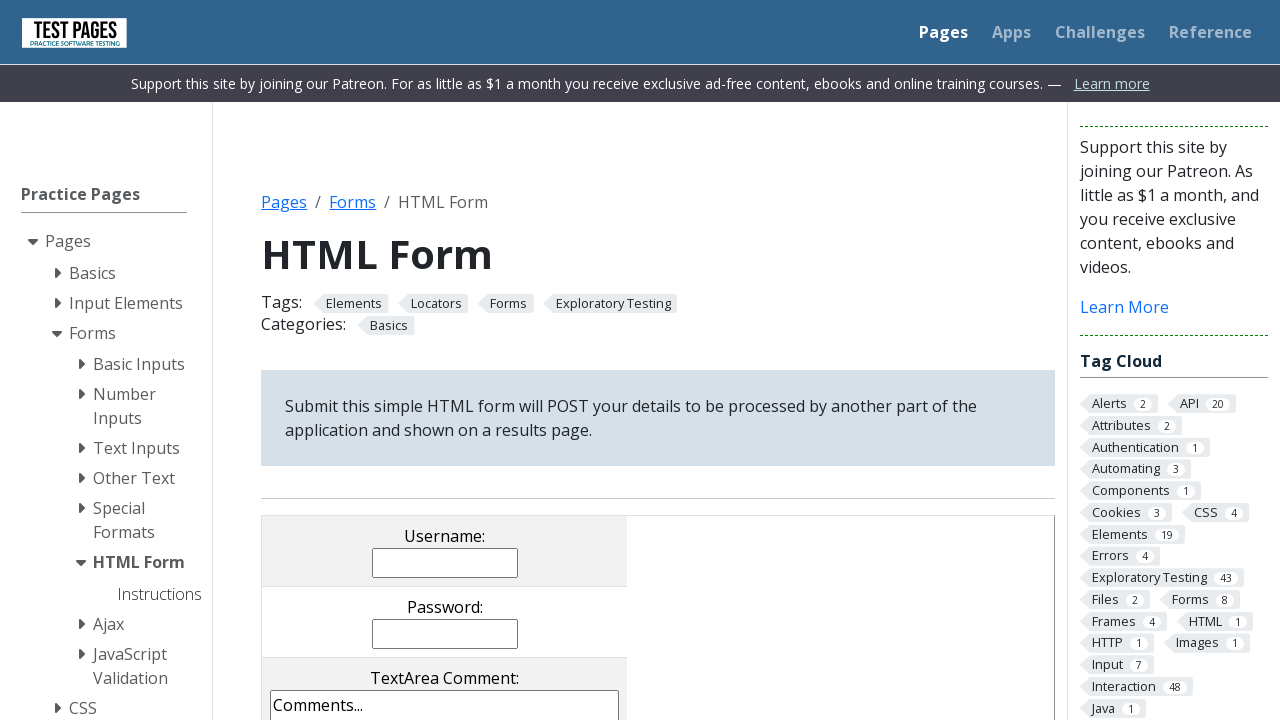